Tests iframe interaction by locating an element inside a frame using frameLocator and verifying it contains the expected text "sample".

Starting URL: https://demoqa.com/frames

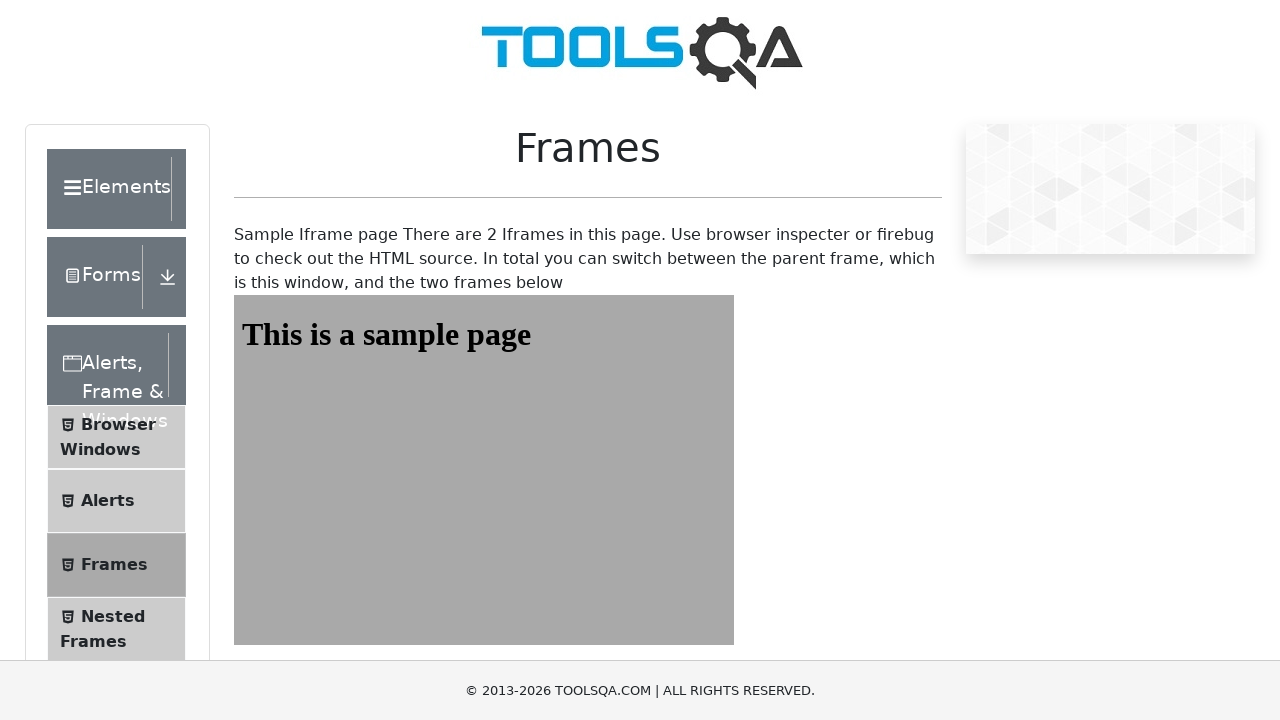

Navigated to https://demoqa.com/frames
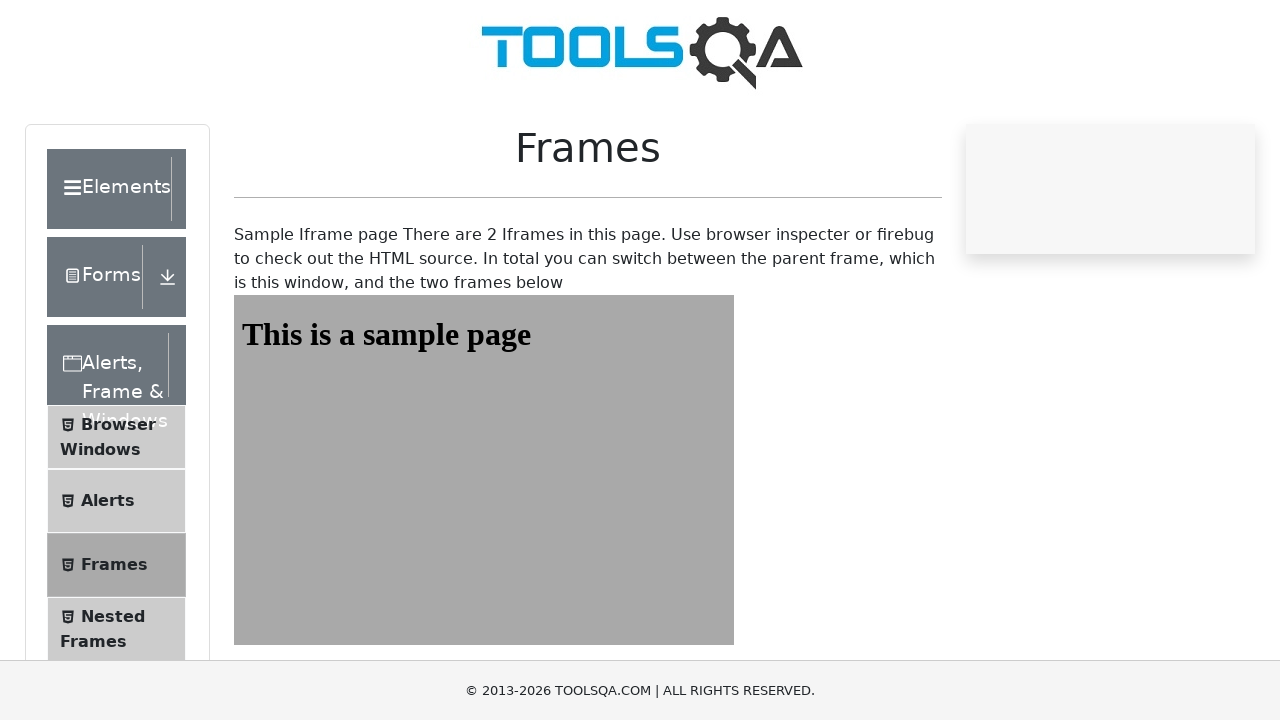

Located heading element '#sampleHeading' inside iframe '#frame1'
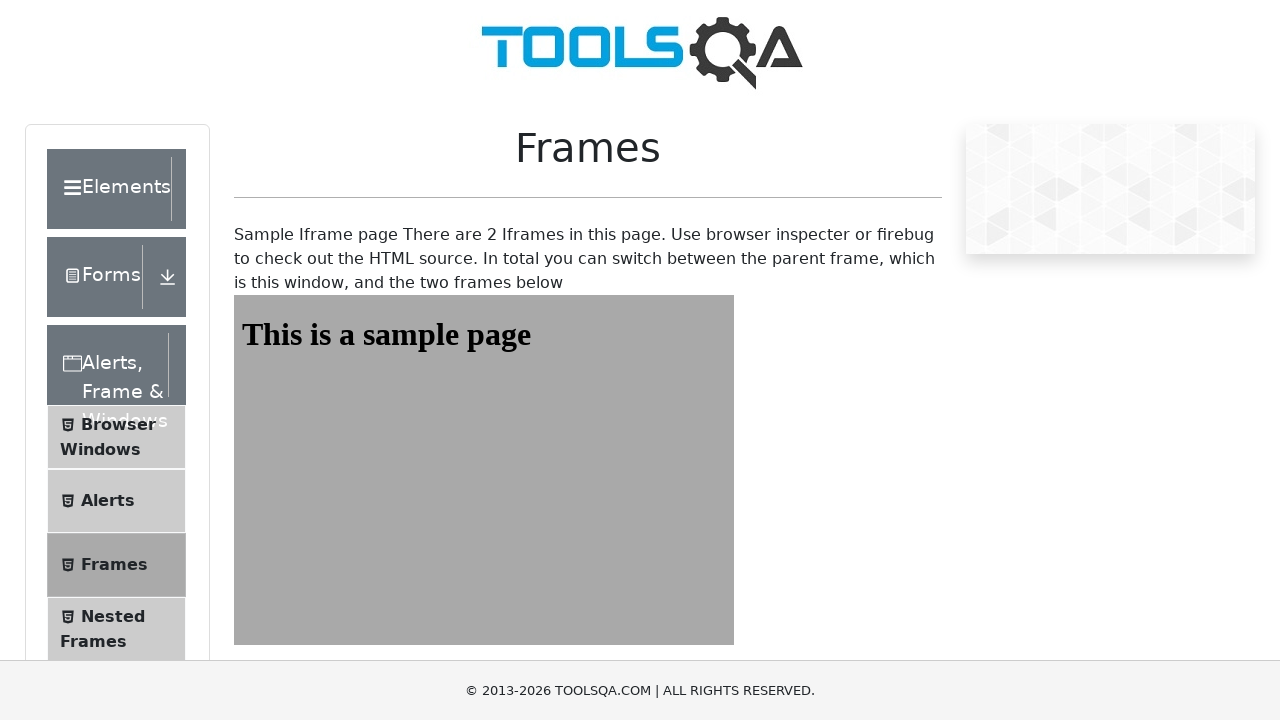

Verified that frame heading contains 'sample' text
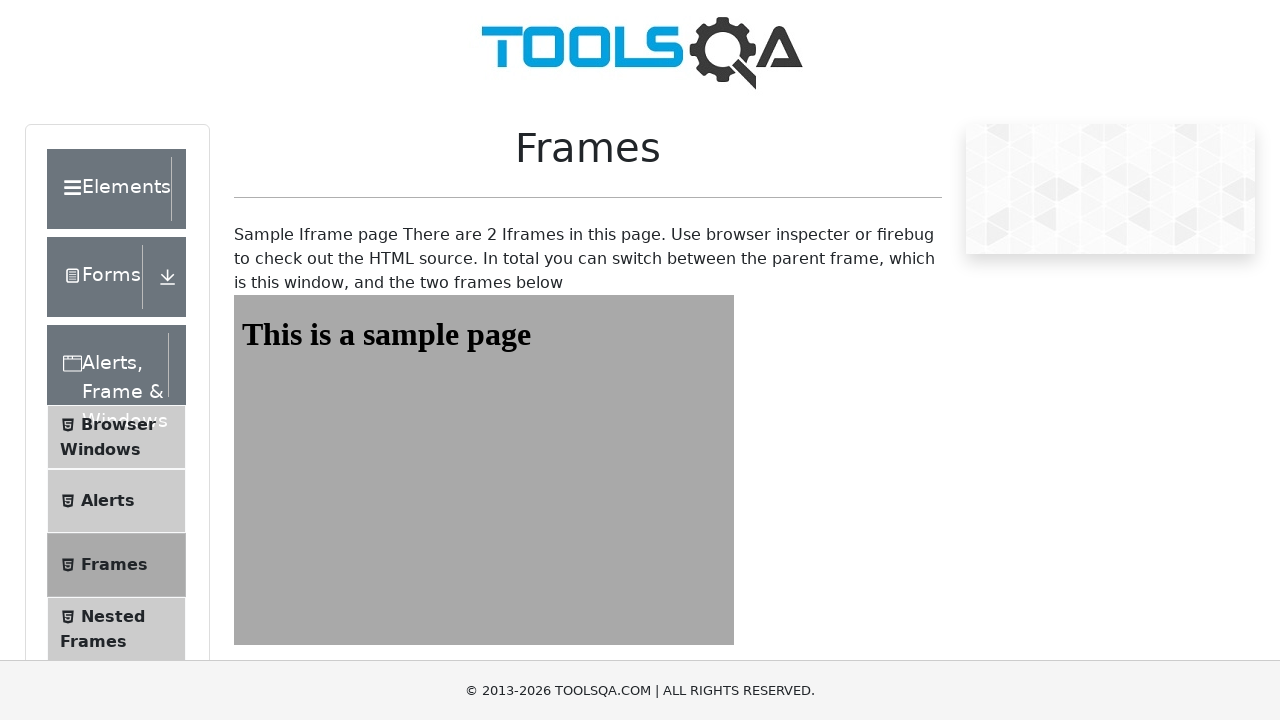

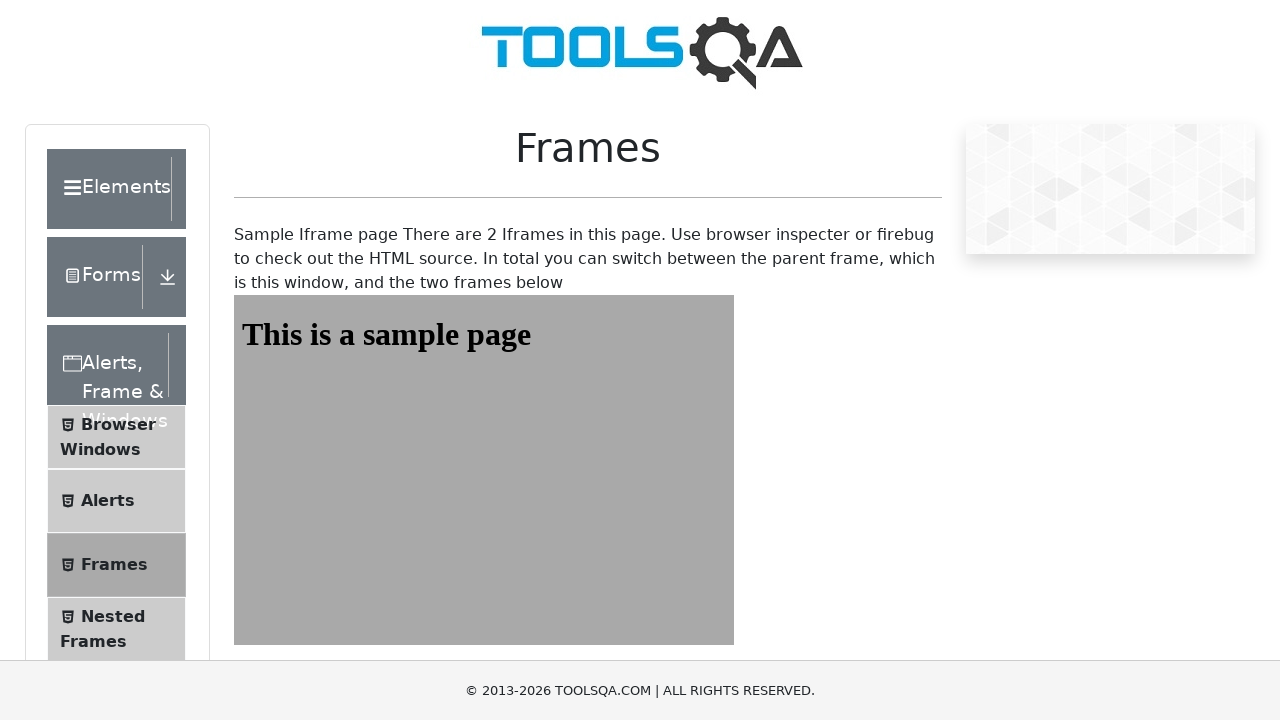